Navigates to the Open Source Sauce Labs page and captures a full-page screenshot

Starting URL: https://opensource.saucelabs.com/

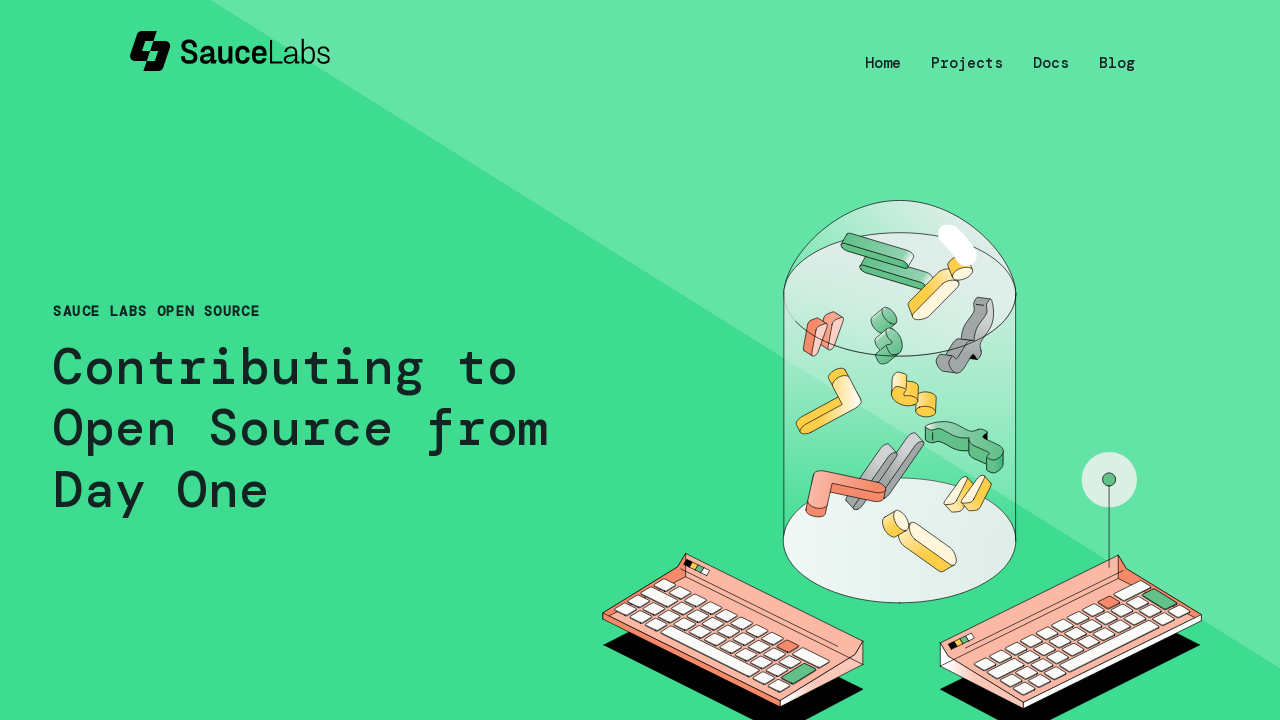

Navigated to Open Source Sauce Labs page
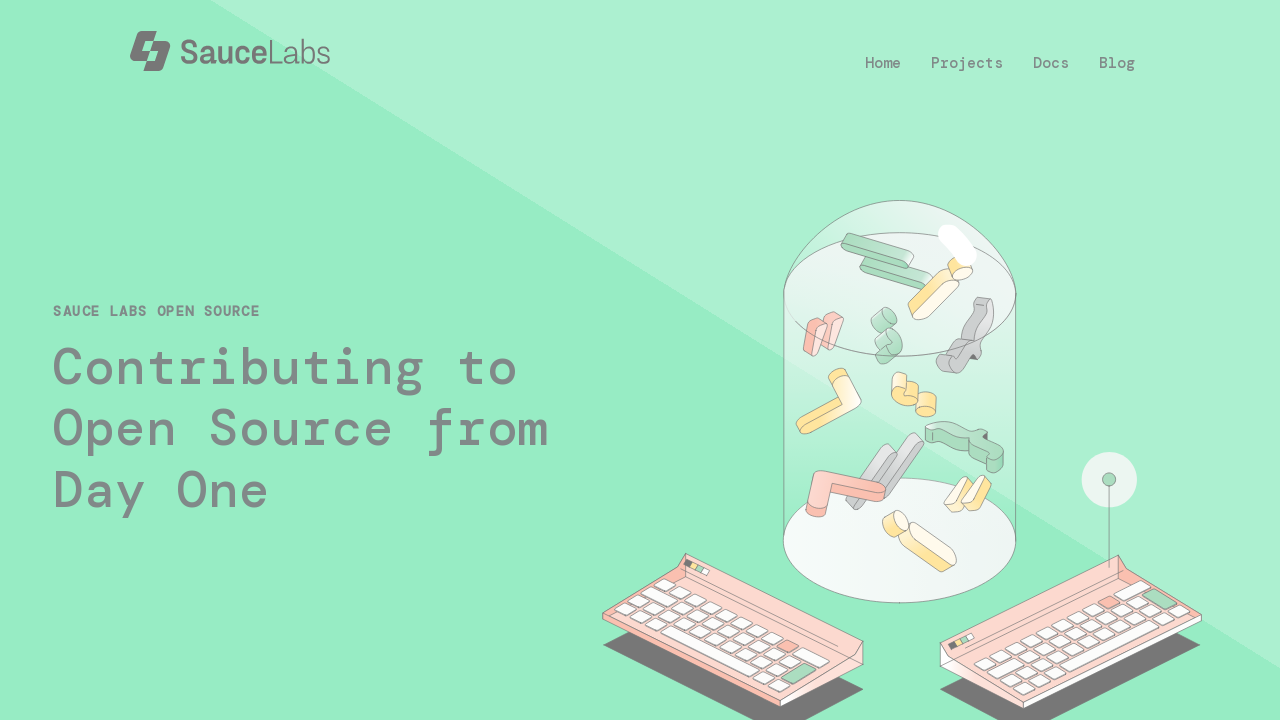

Captured full-page screenshot
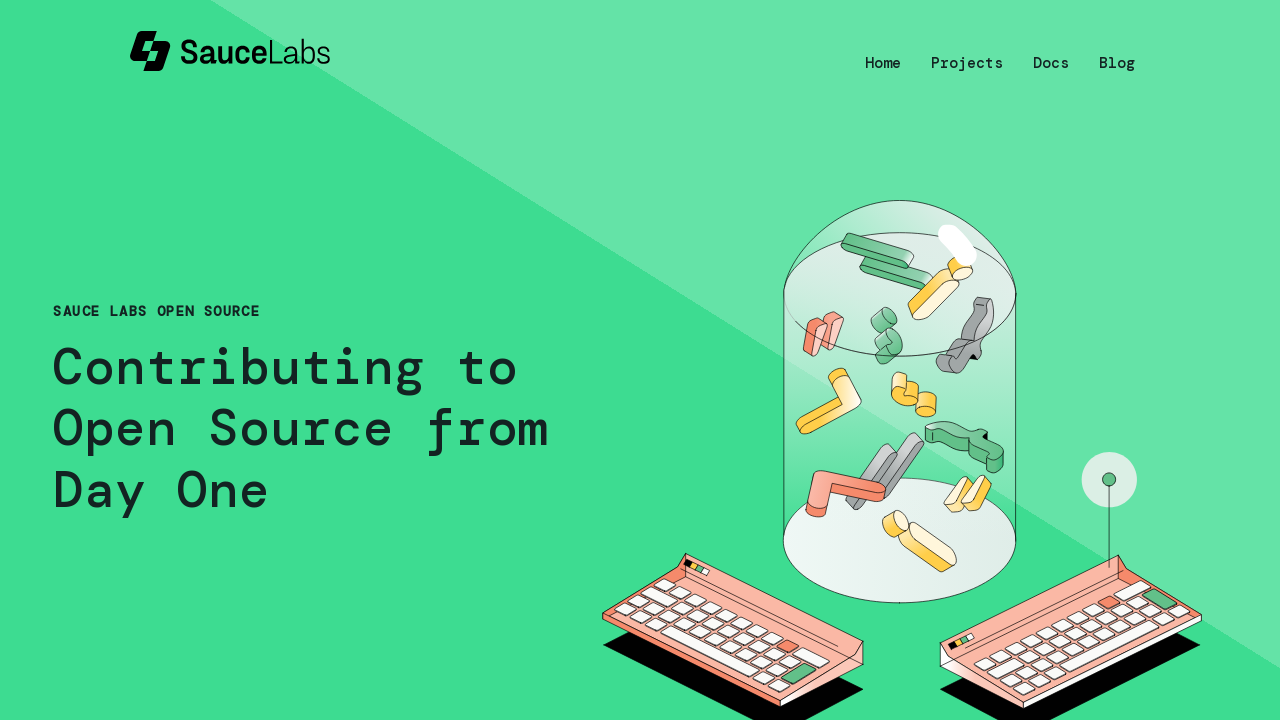

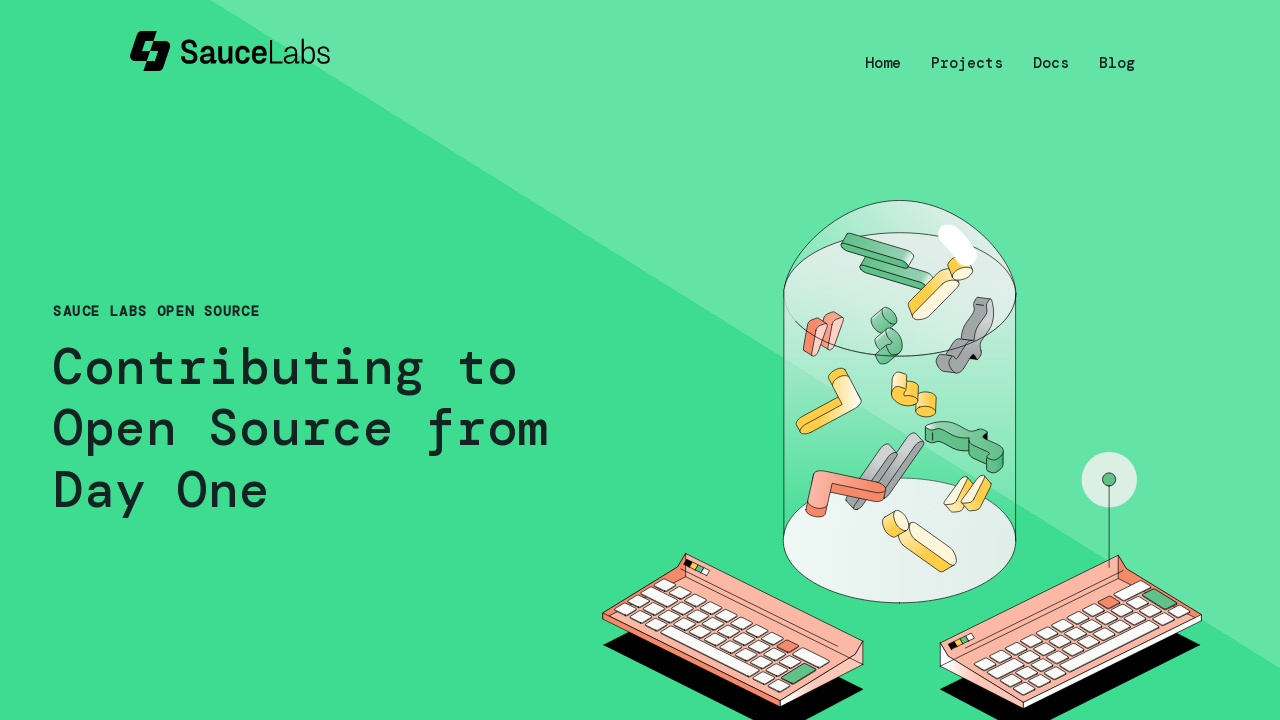